Tests checkbox functionality by navigating to the Checkboxes page and verifying that both checkboxes are displayed, enabled, and checking their selected states.

Starting URL: https://the-internet.herokuapp.com/

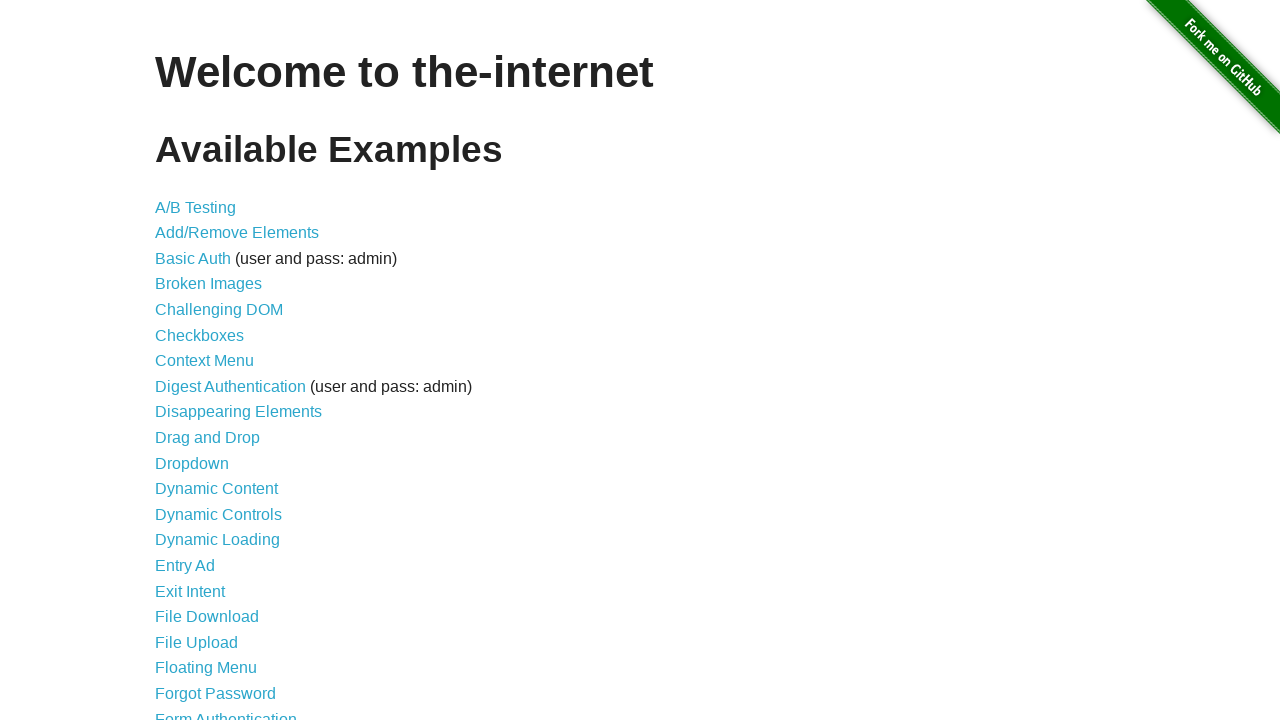

Clicked on the Checkboxes link at (200, 335) on text=Checkboxes
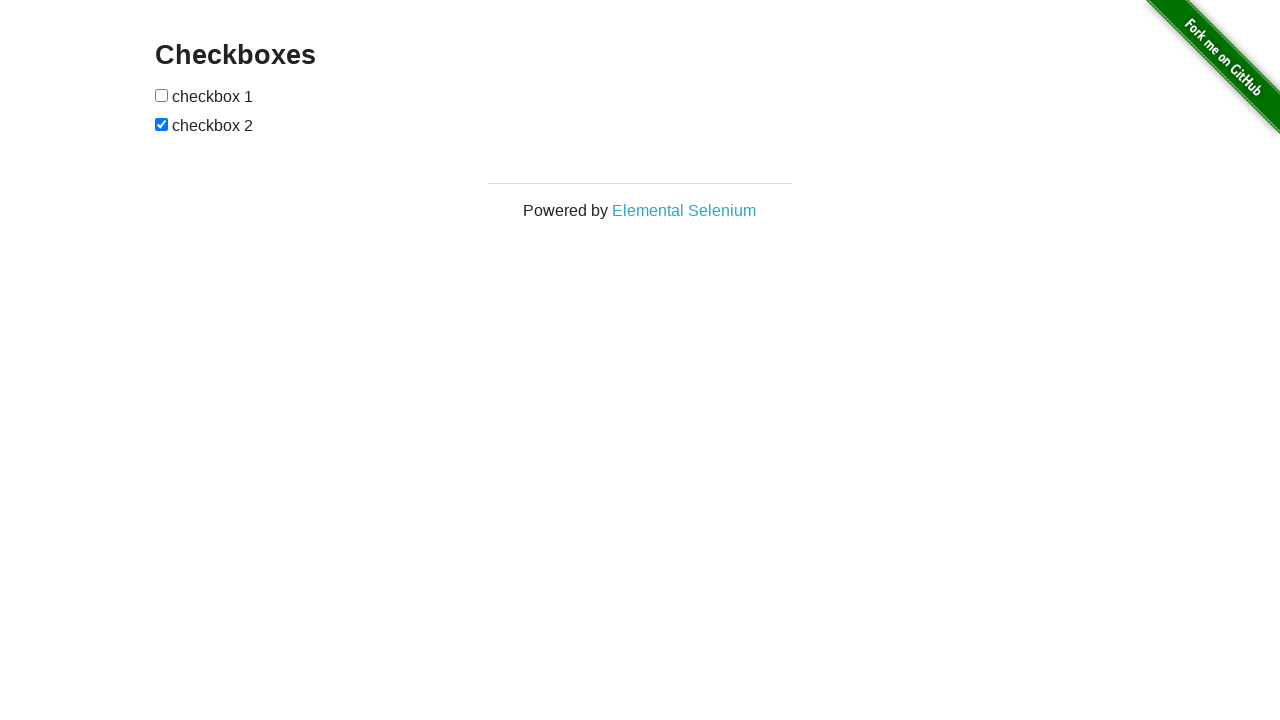

First checkbox element is visible and loaded
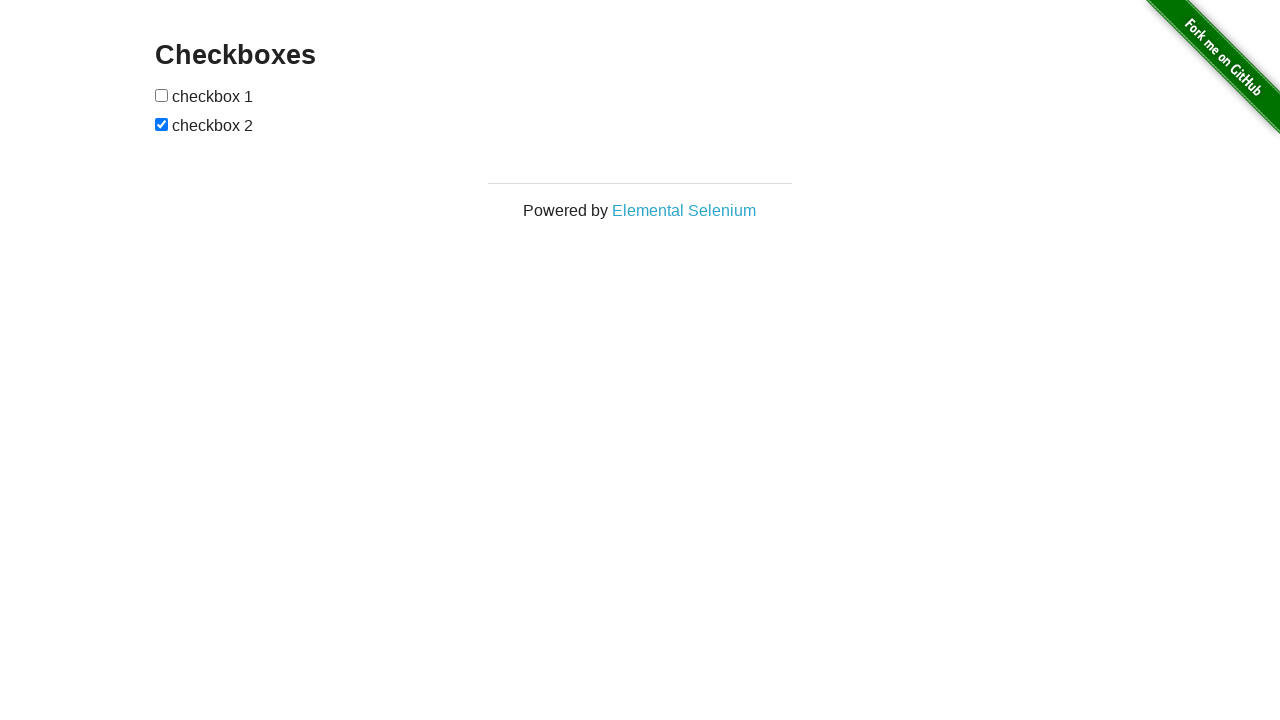

Located first checkbox element
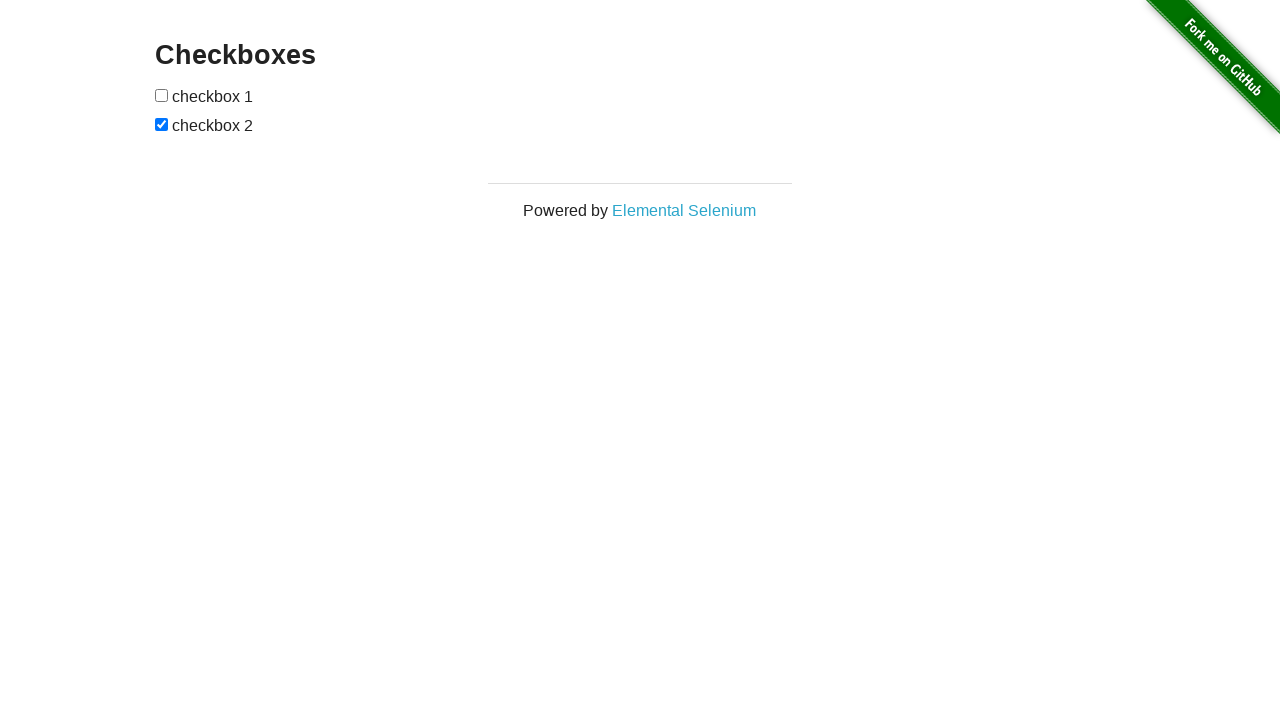

Located second checkbox element
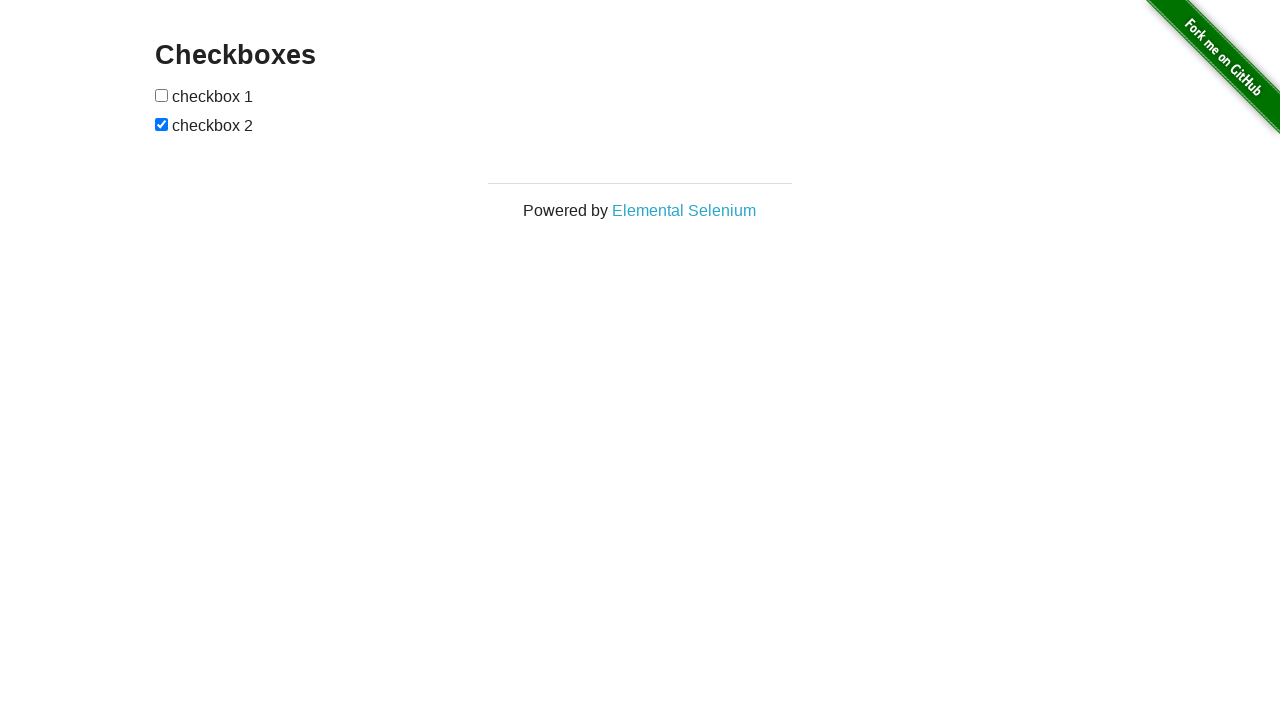

Verified checkbox1 is visible
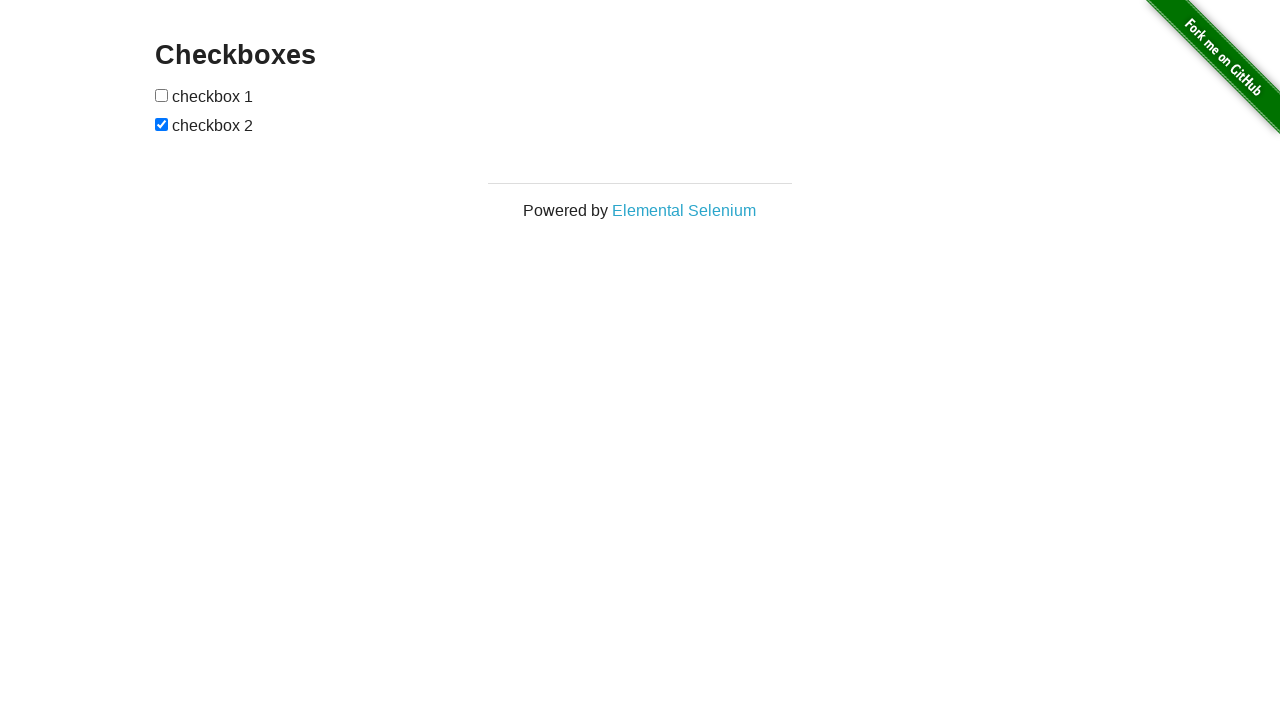

Verified checkbox1 is enabled
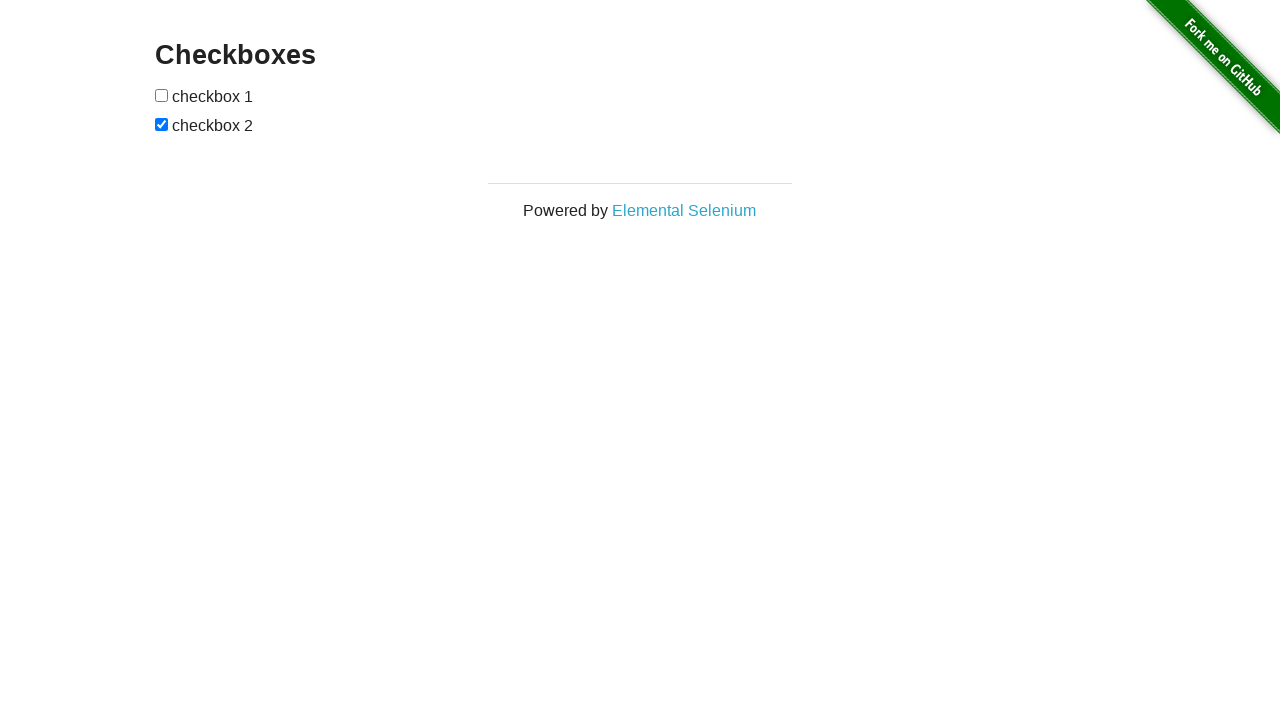

Verified checkbox1 selected state
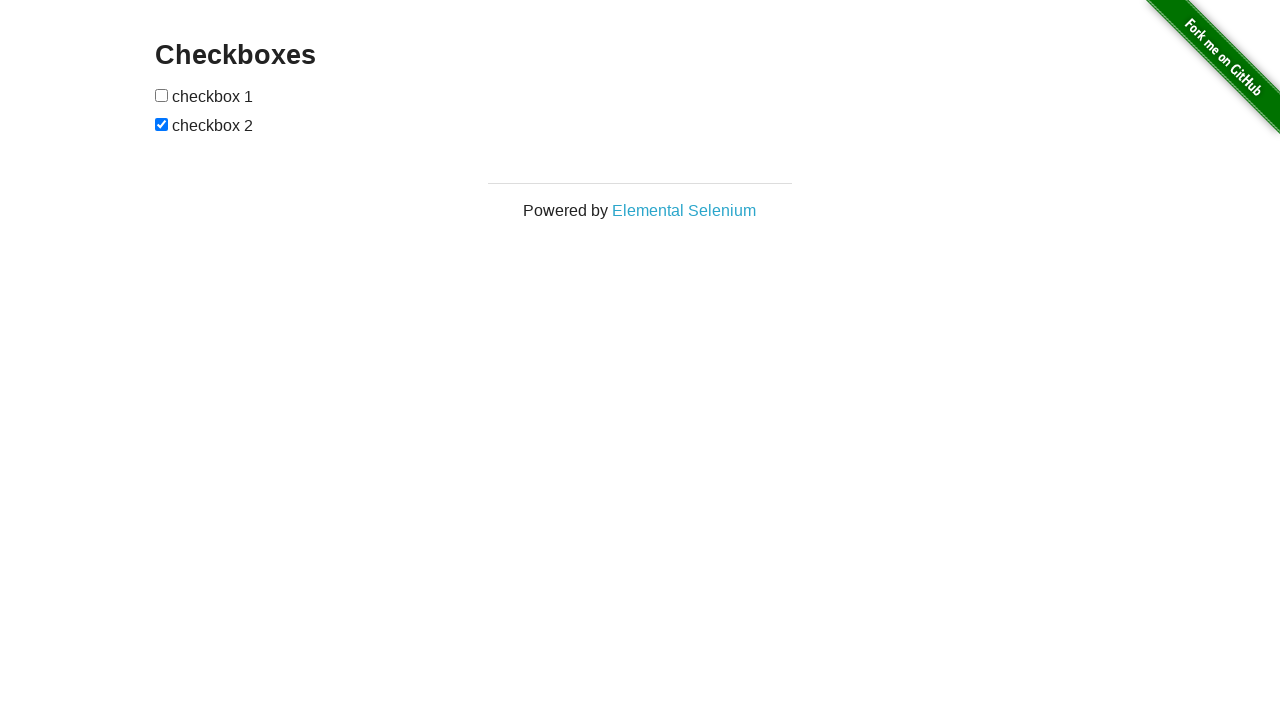

Separator printed in console
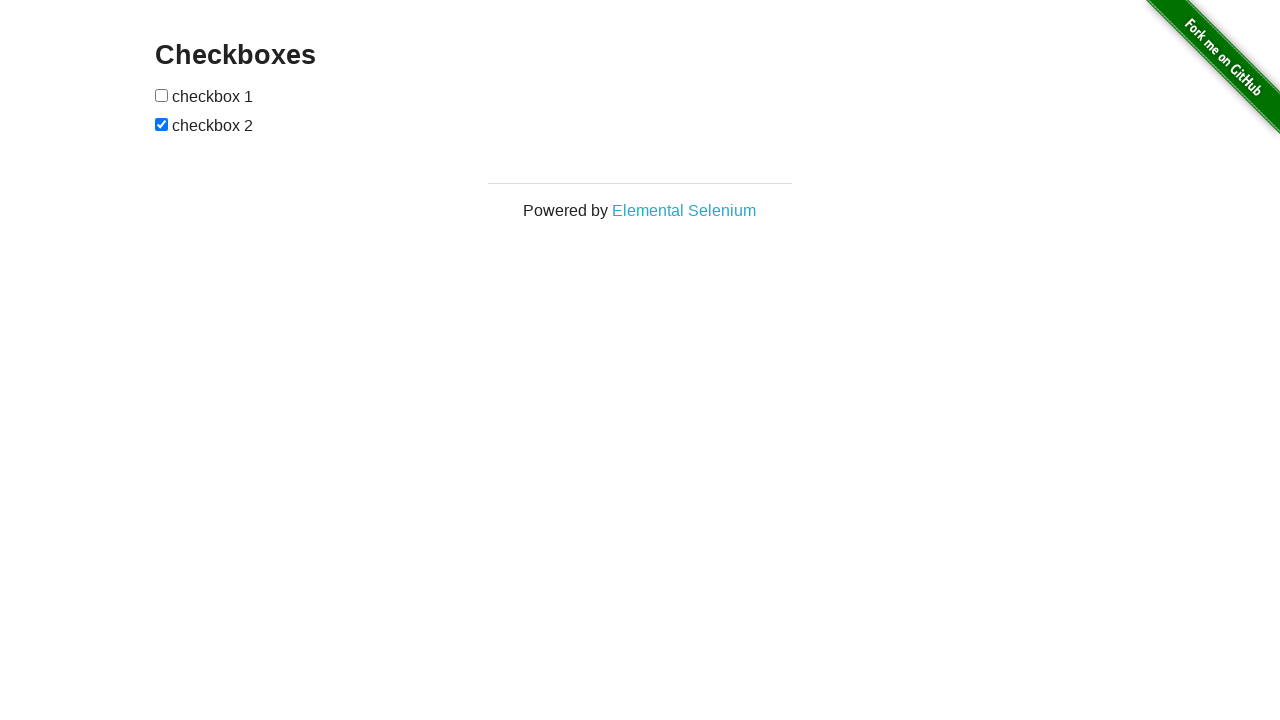

Verified checkbox2 is visible
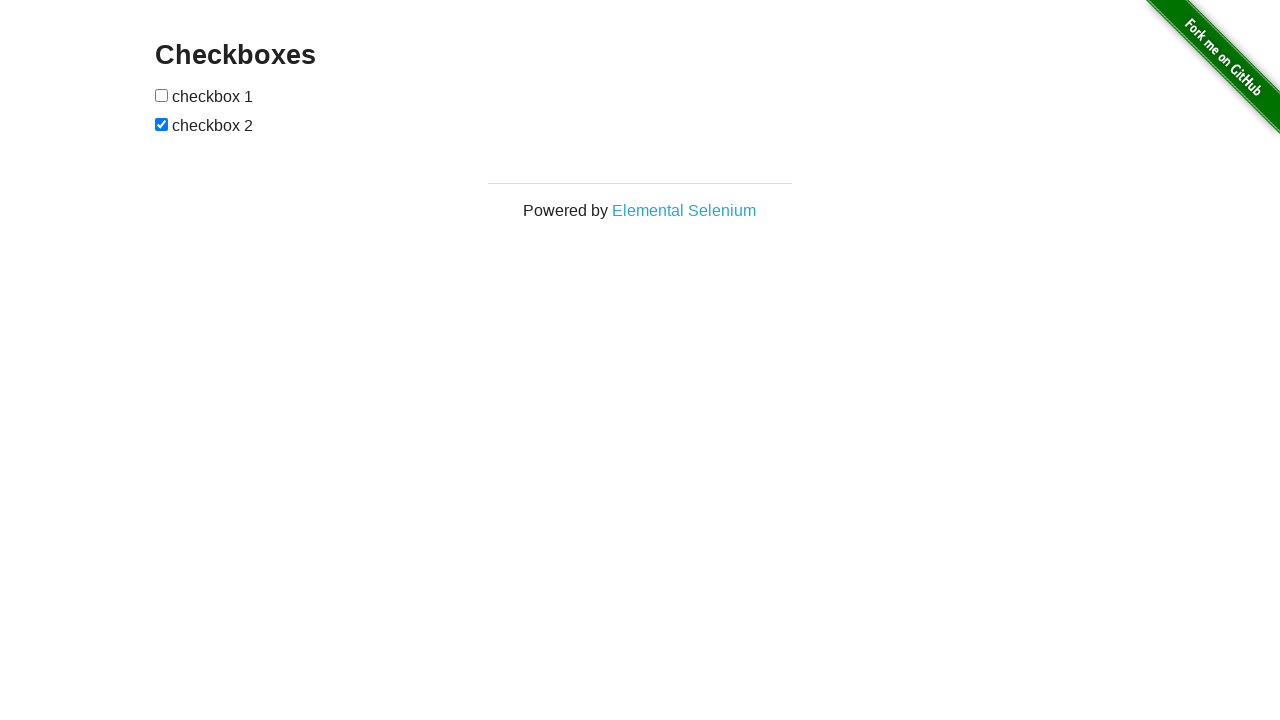

Verified checkbox2 is enabled
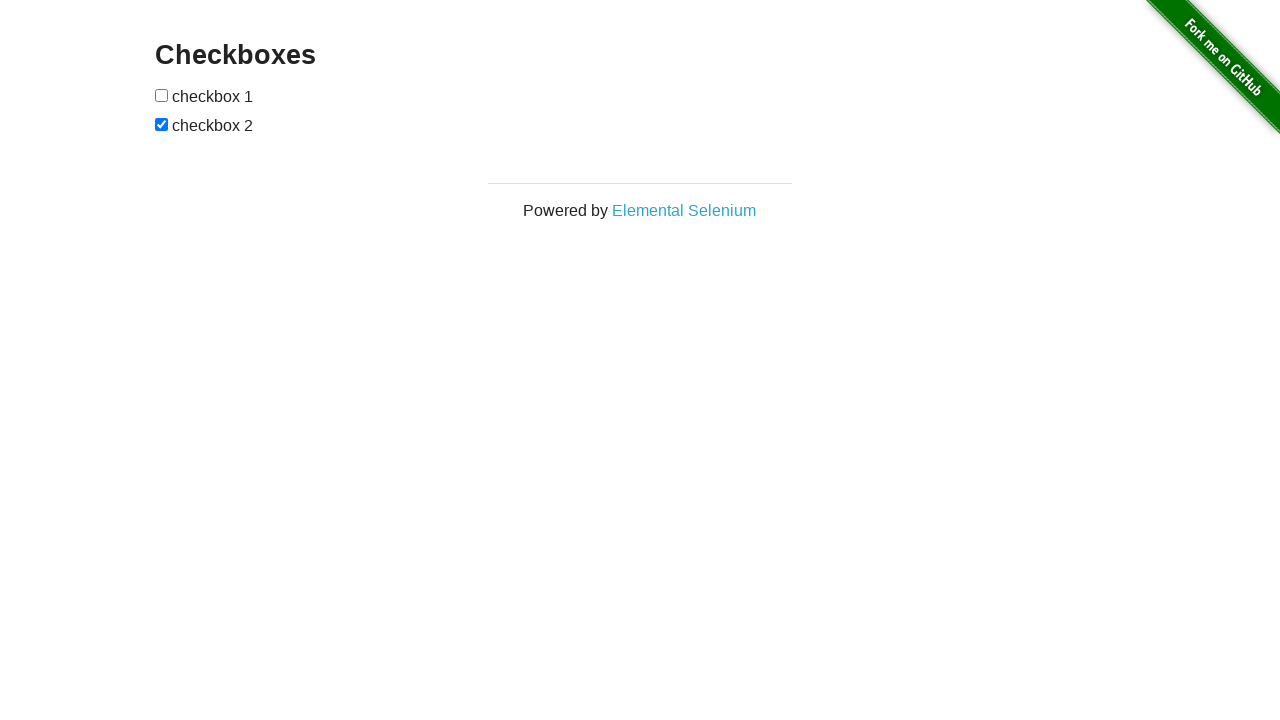

Verified checkbox2 selected state
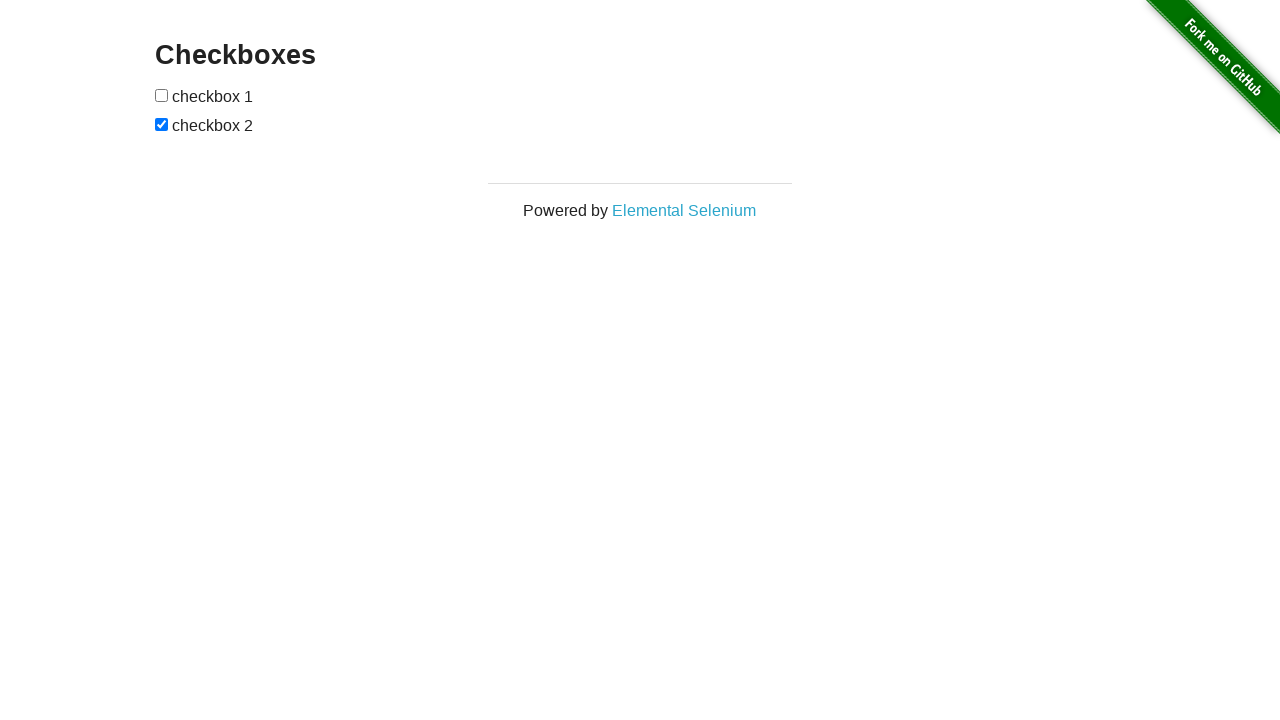

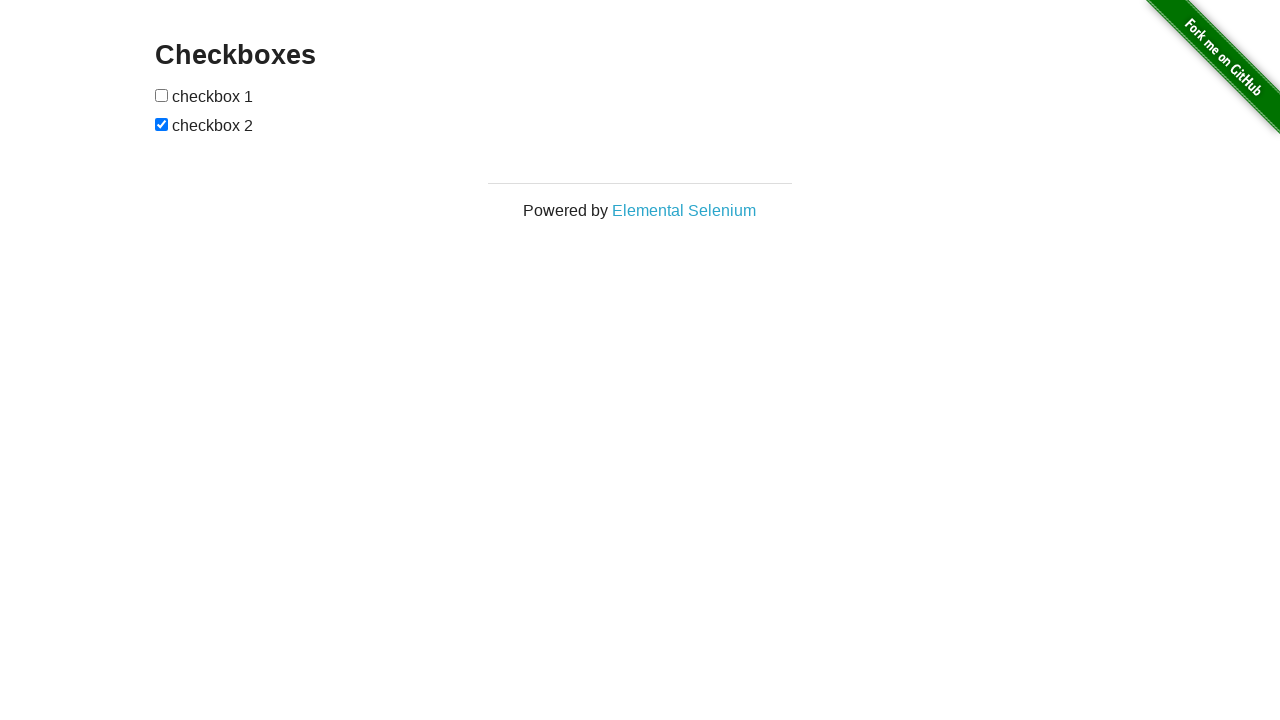